Tests calendar date picker functionality by opening the calendar widget and selecting a specific day

Starting URL: https://www.hyrtutorials.com/p/calendar-practice.html

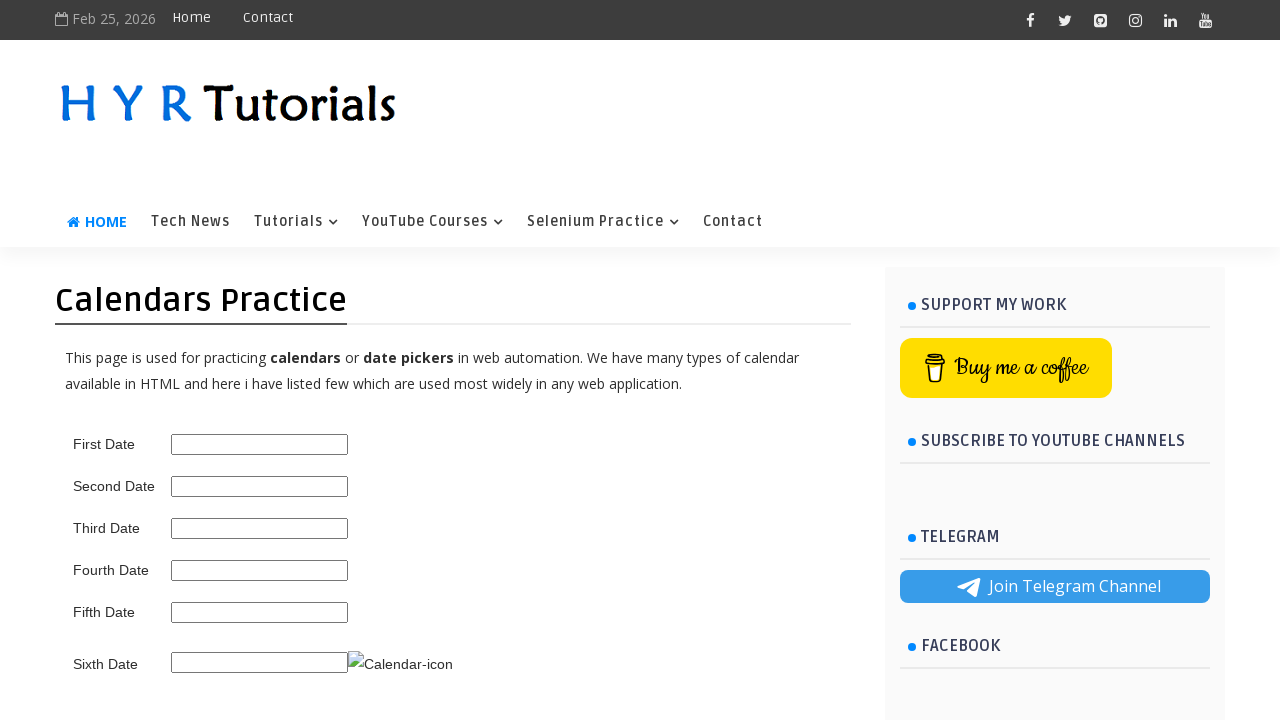

Scrolled to bottom of page to bring calendar into view
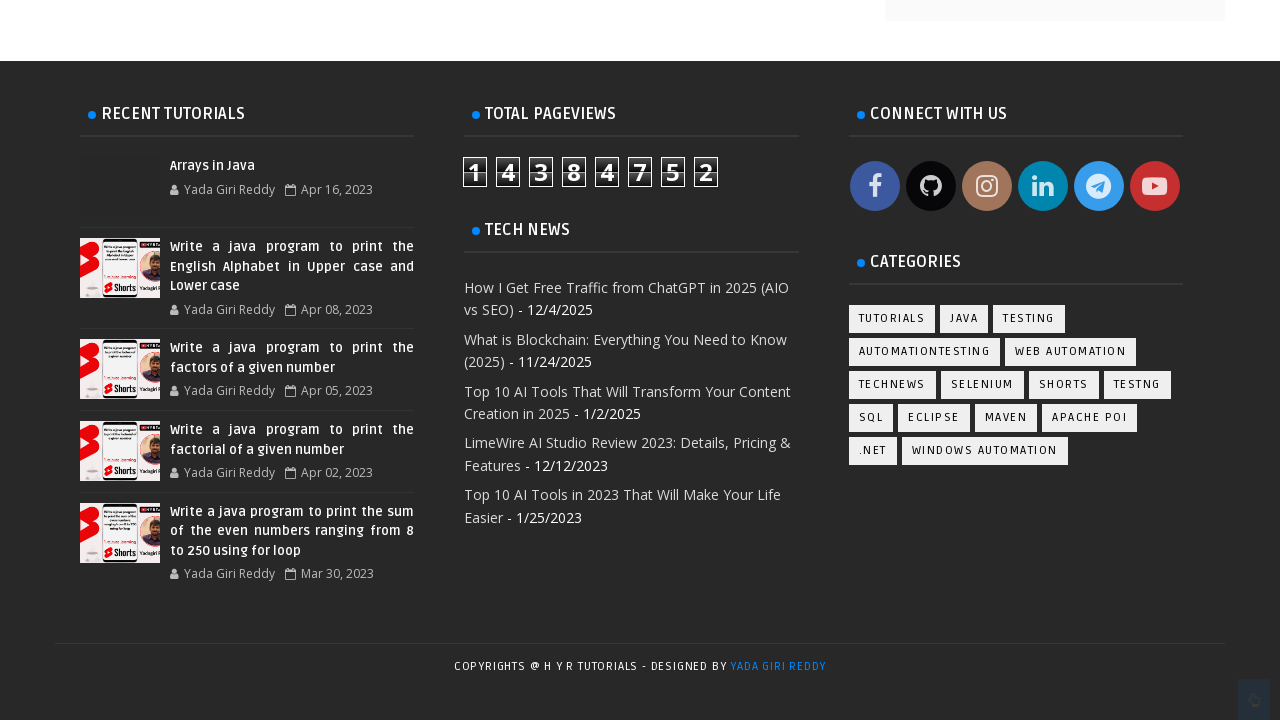

Clicked calendar icon to open date picker at (400, 361) on .ui-datepicker-trigger
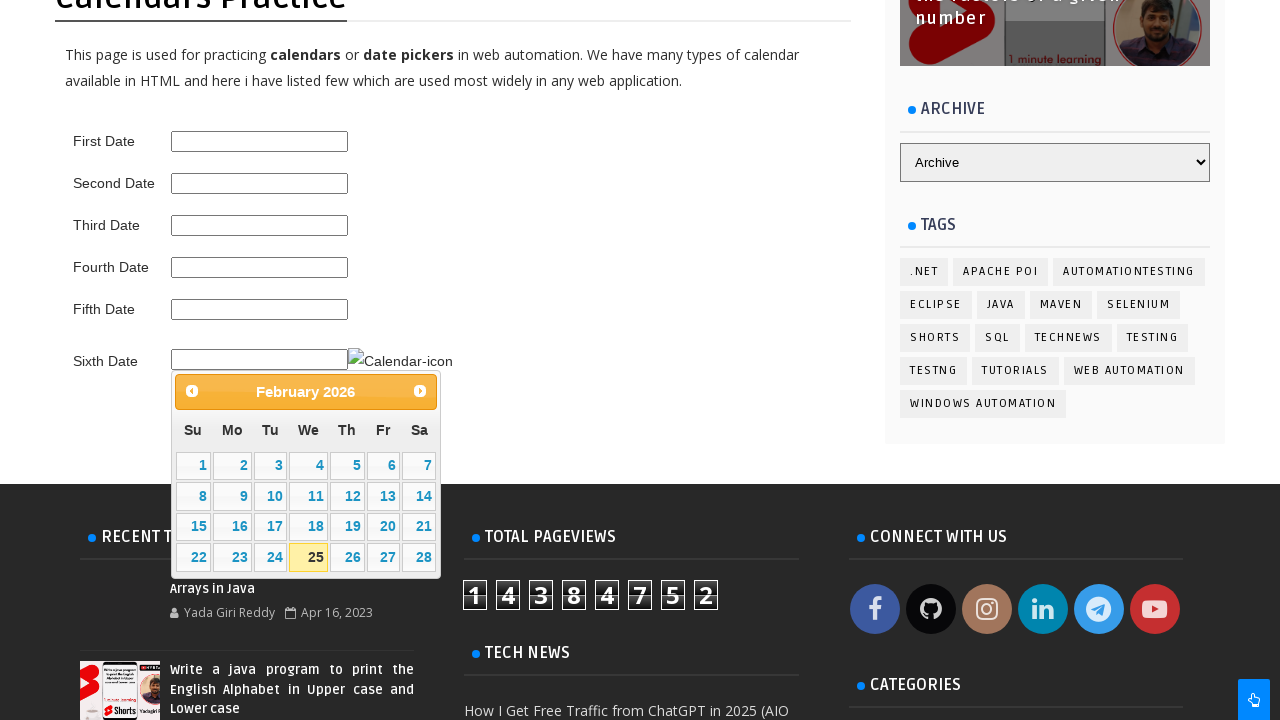

Selected day 15 from the calendar widget at (193, 527) on xpath=//td[@*='selectDay']/a[text()='15']
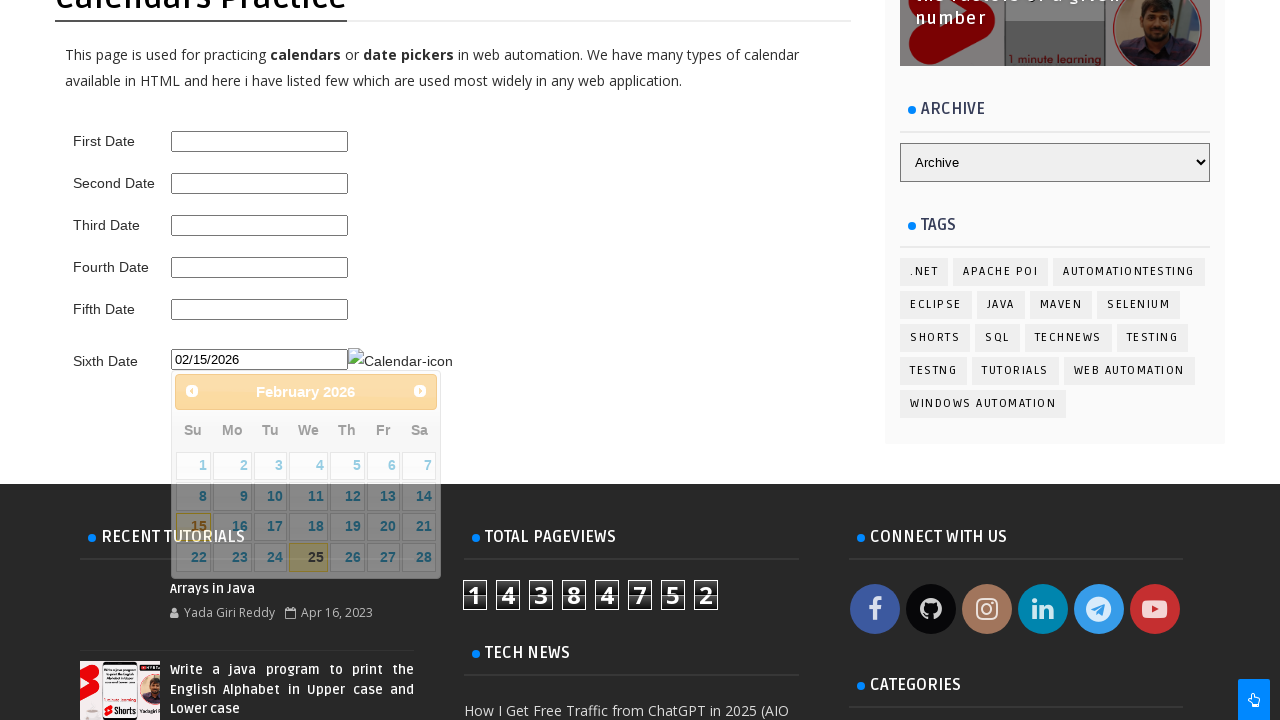

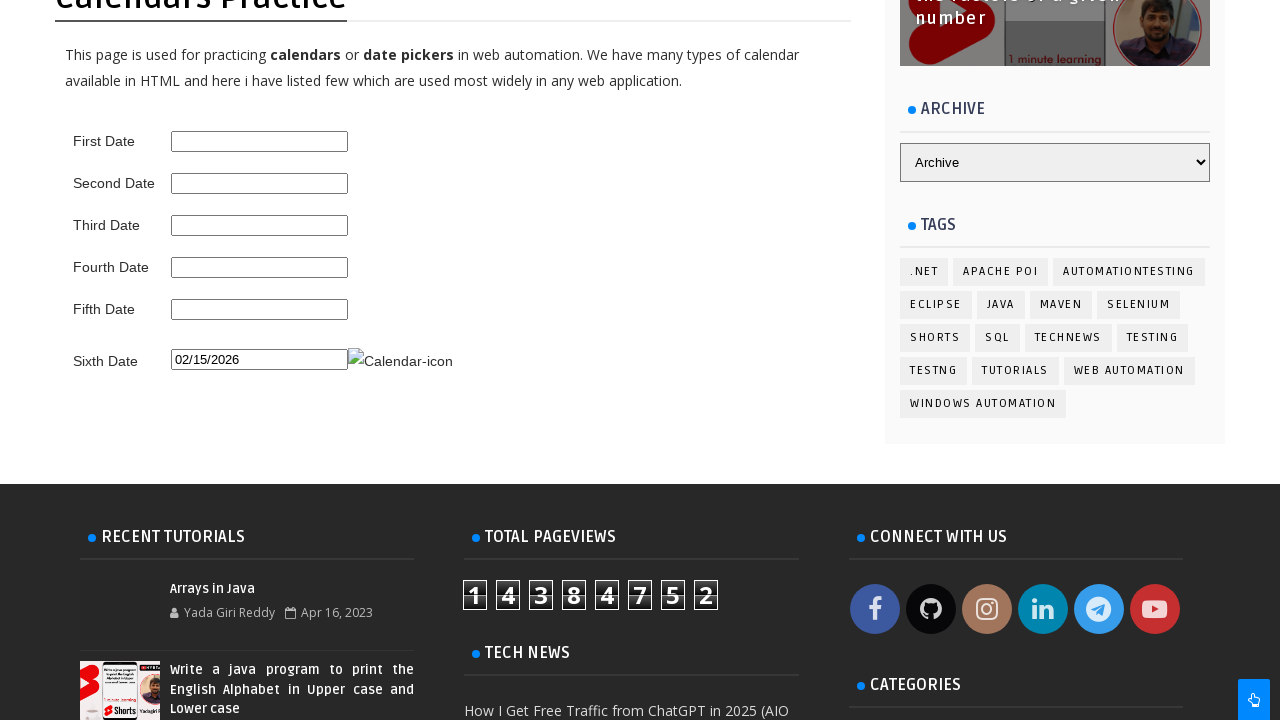